Solves a mathematical captcha by calculating a value from an element on the page, filling the answer, selecting checkboxes/radio buttons, and submitting the form

Starting URL: https://suninjuly.github.io/math.html

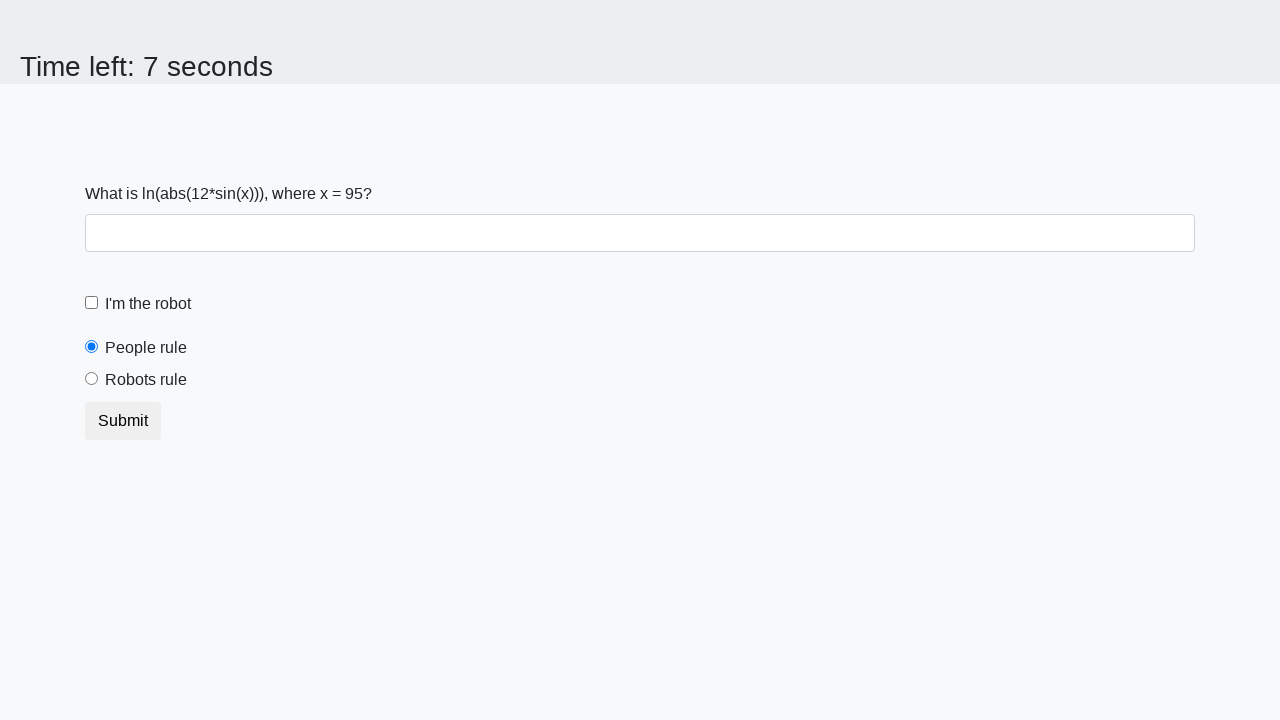

Located the input_value element containing the number for calculation
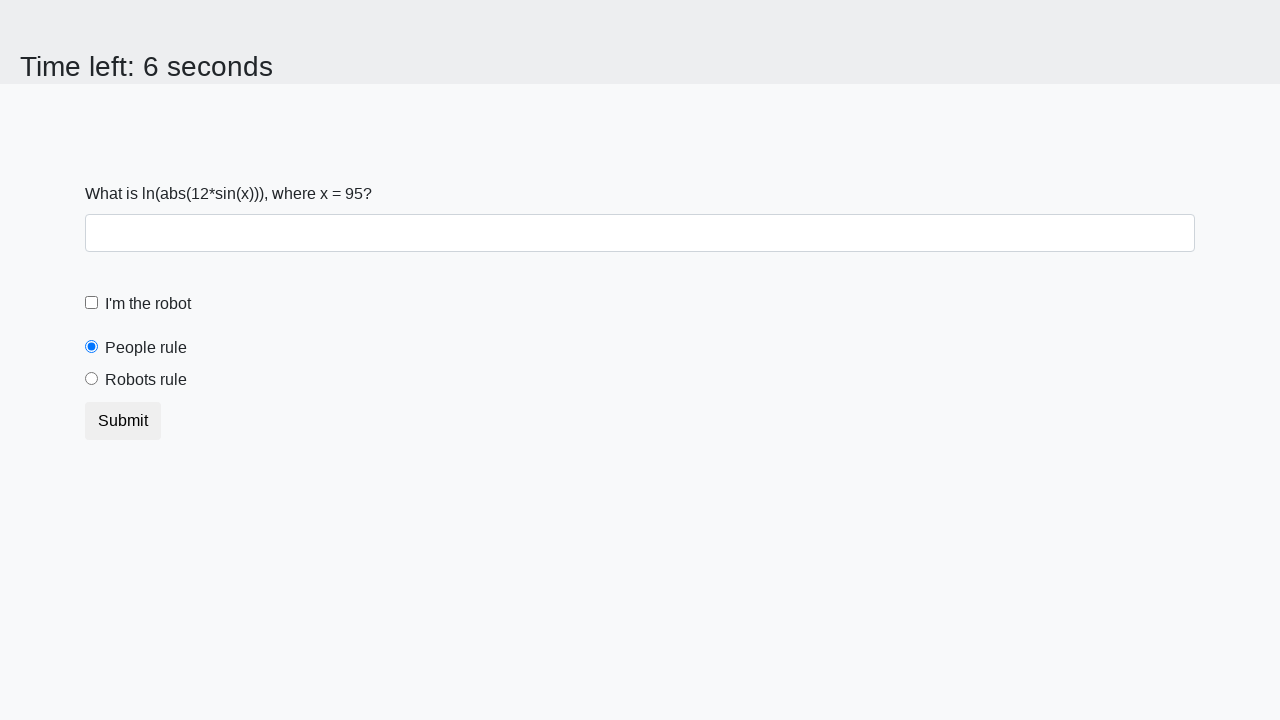

Extracted value from input_value element: 95
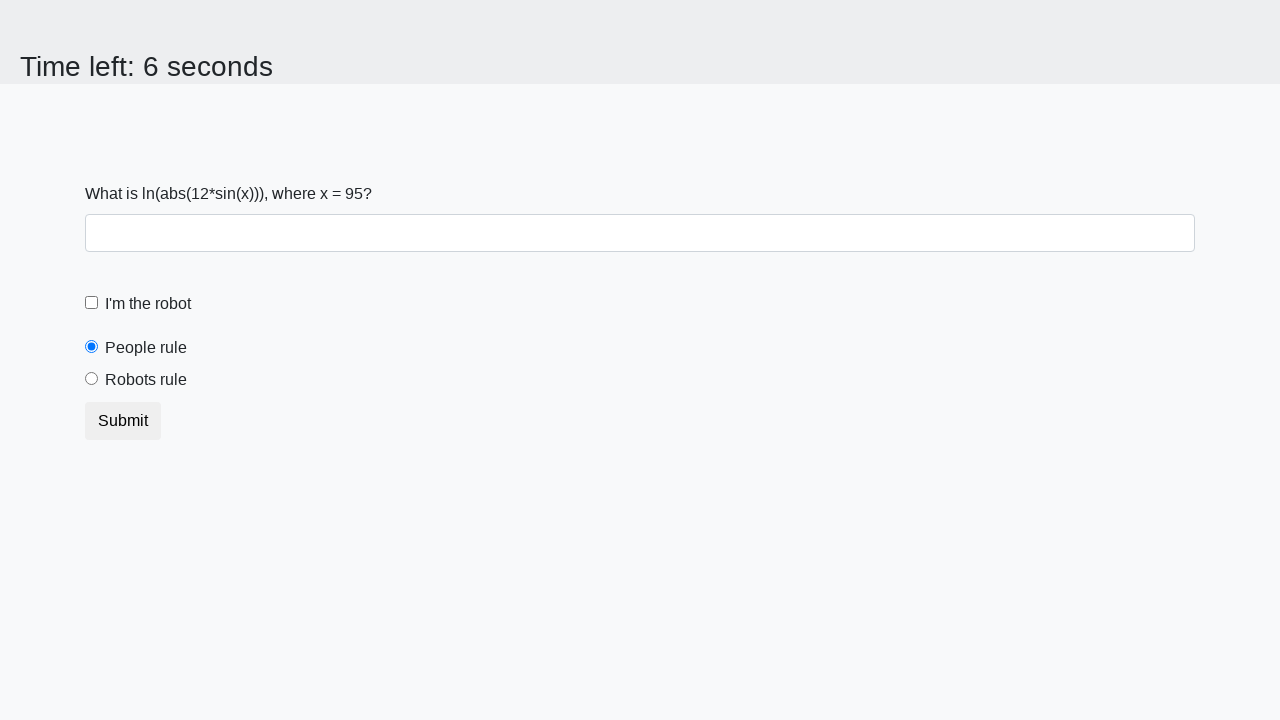

Calculated mathematical result using formula log(abs(12*sin(x))): 2.1040293410742588
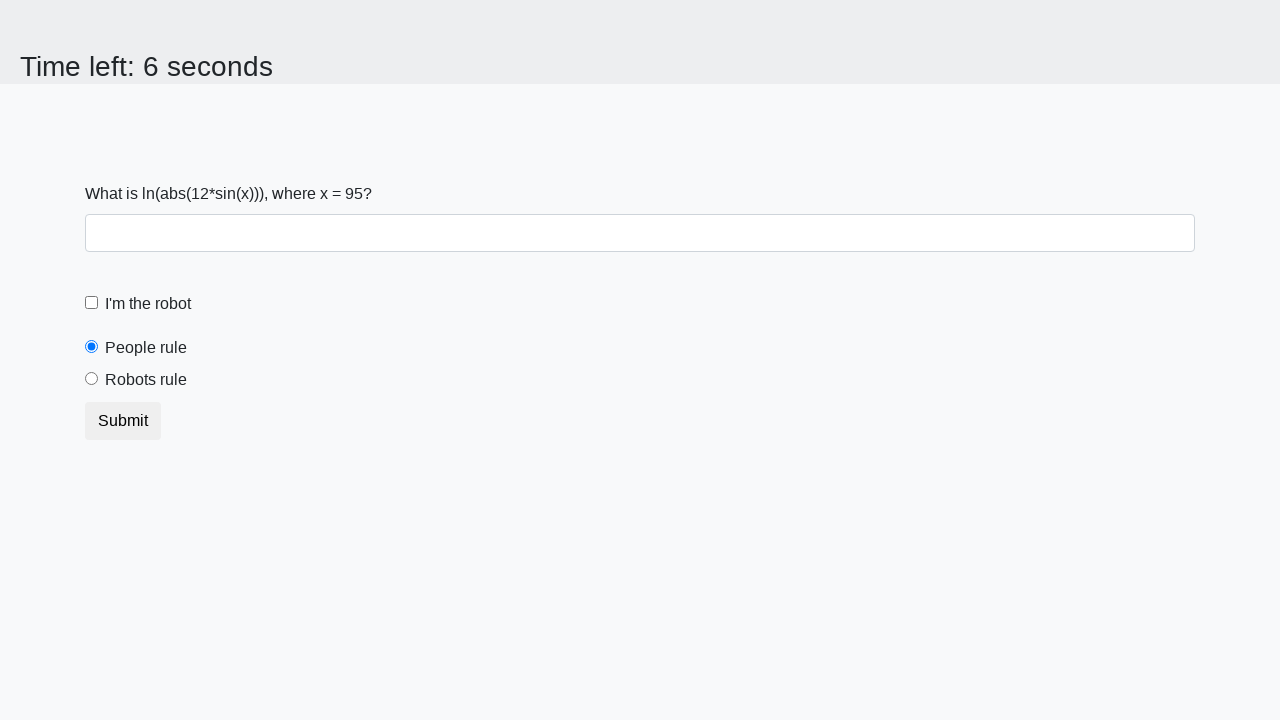

Filled answer field with calculated value: 2.1040293410742588 on input
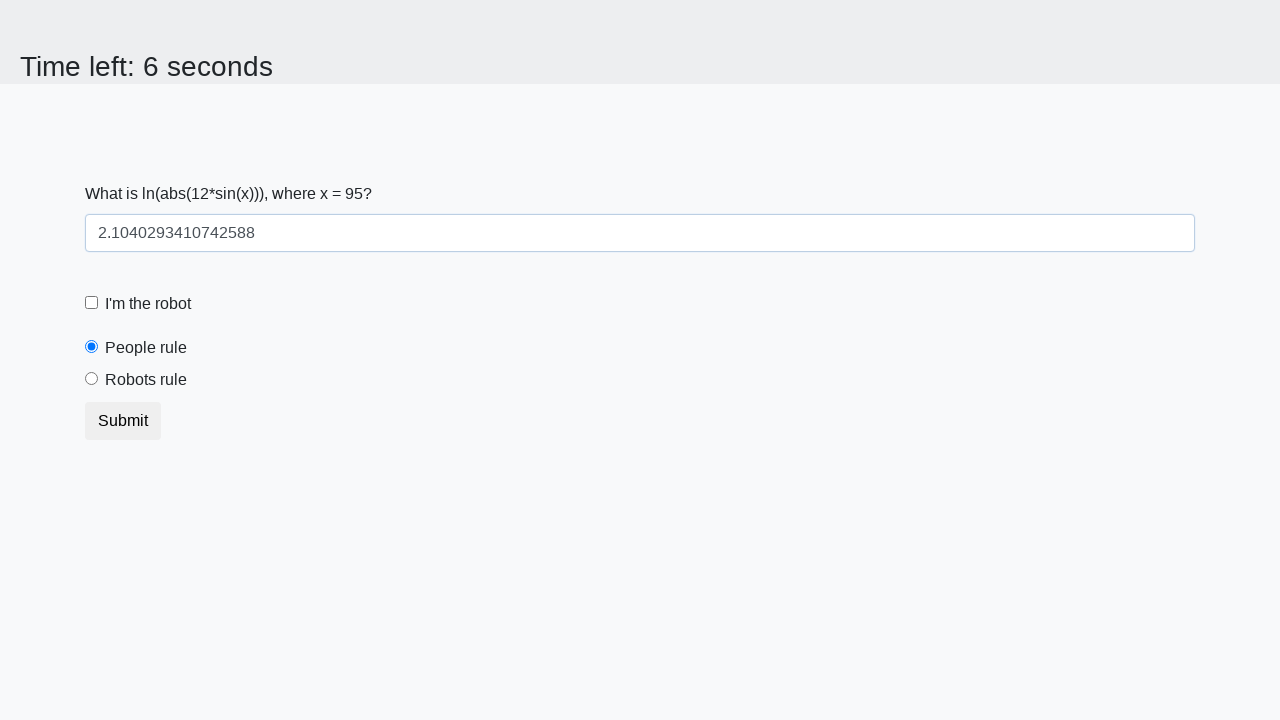

Clicked the robot checkbox at (92, 303) on [id='robotCheckbox']
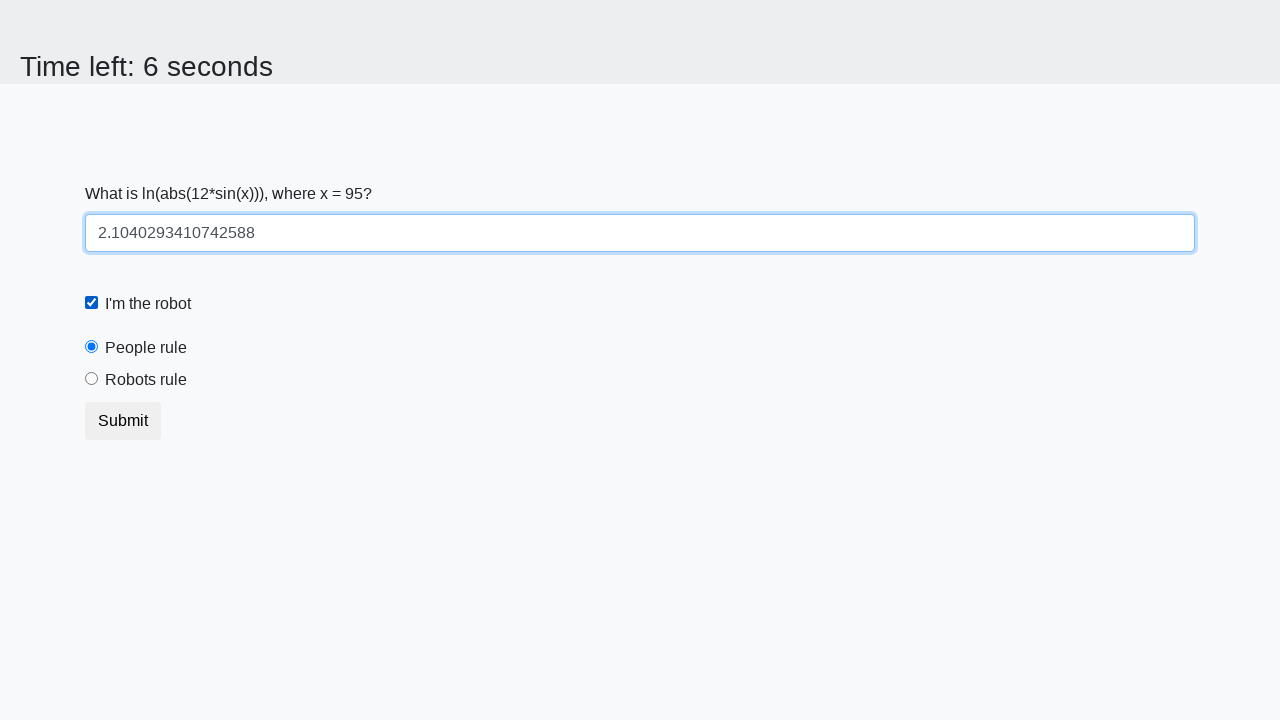

Selected the 'robots' radio button option at (92, 379) on [value='robots']
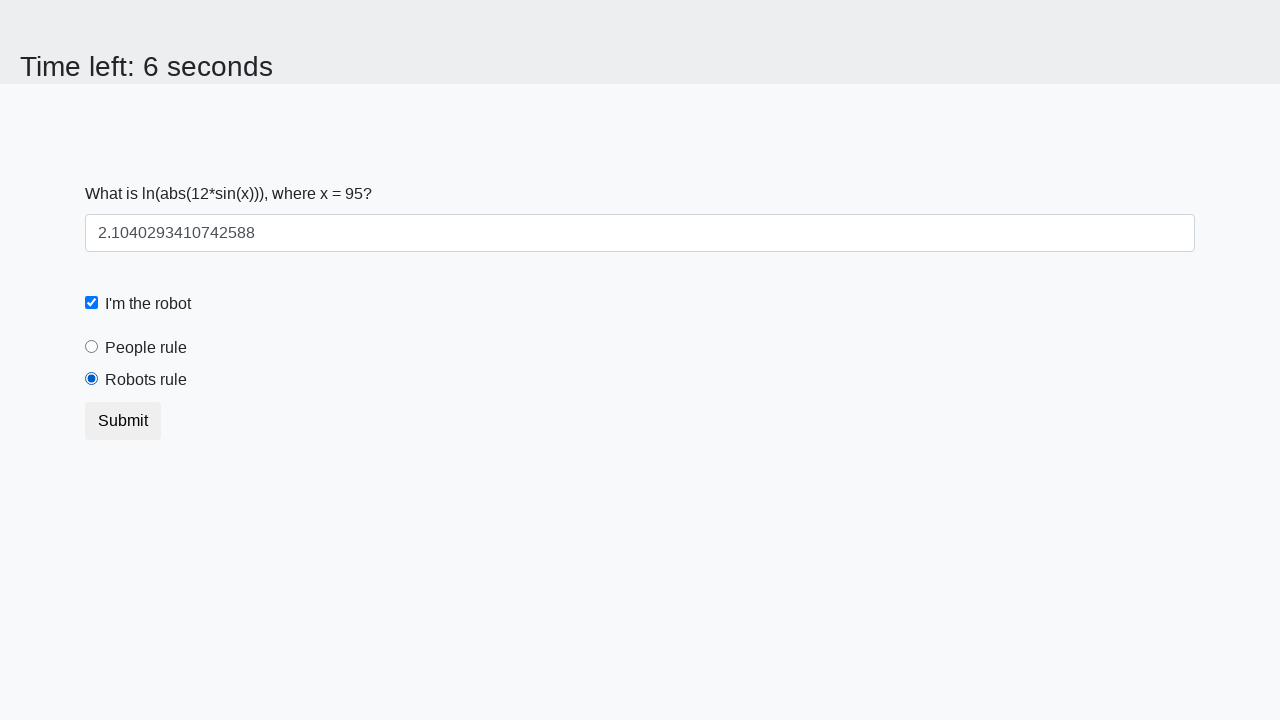

Submitted the form by clicking the submit button at (123, 421) on button[type='submit']
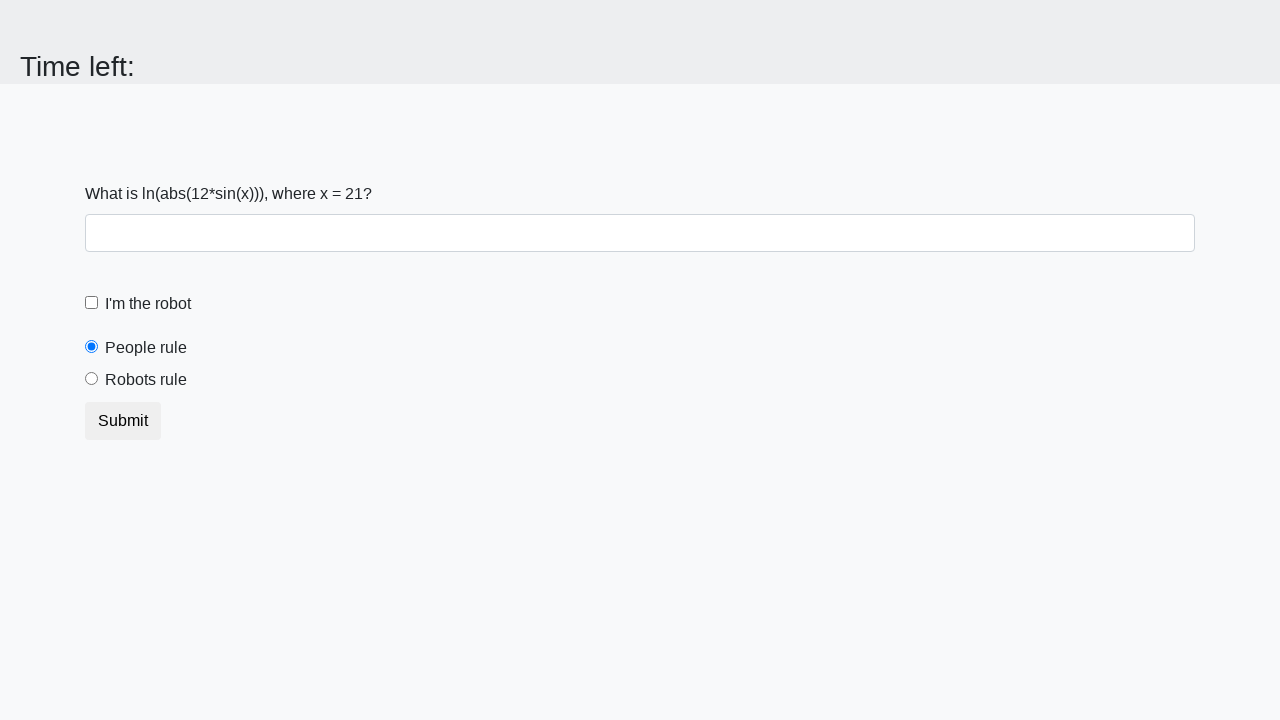

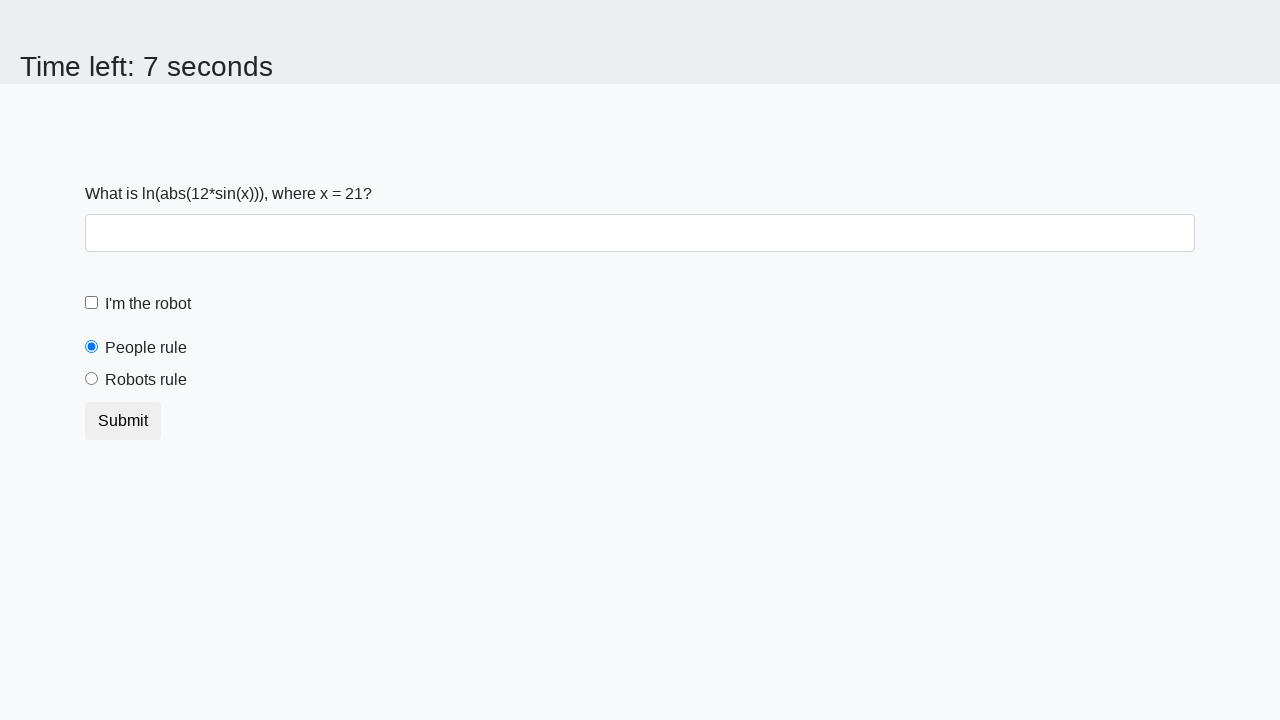